Tests form input functionality on Selenium's demo web form page by filling text and password fields with test values.

Starting URL: https://www.selenium.dev/selenium/web/web-form.html

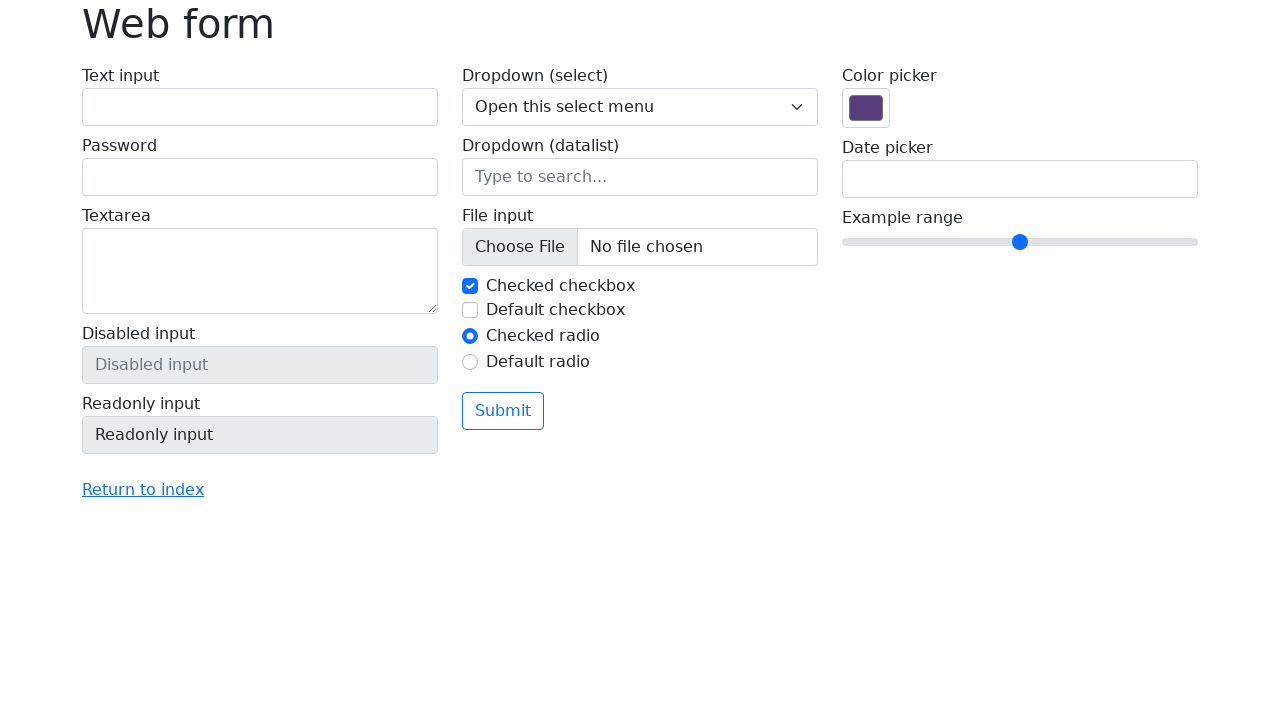

Filled text input field with 'teste' on #my-text-id
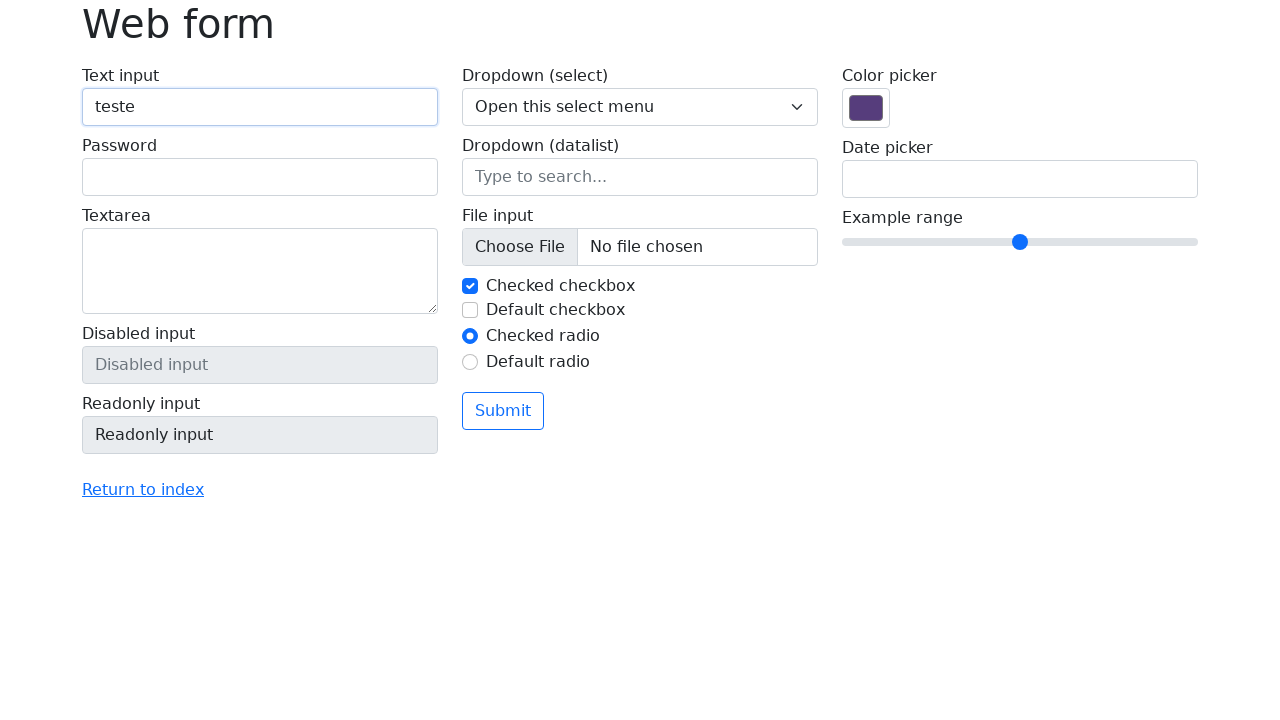

Filled password field with 'teste' on input[name='my-password']
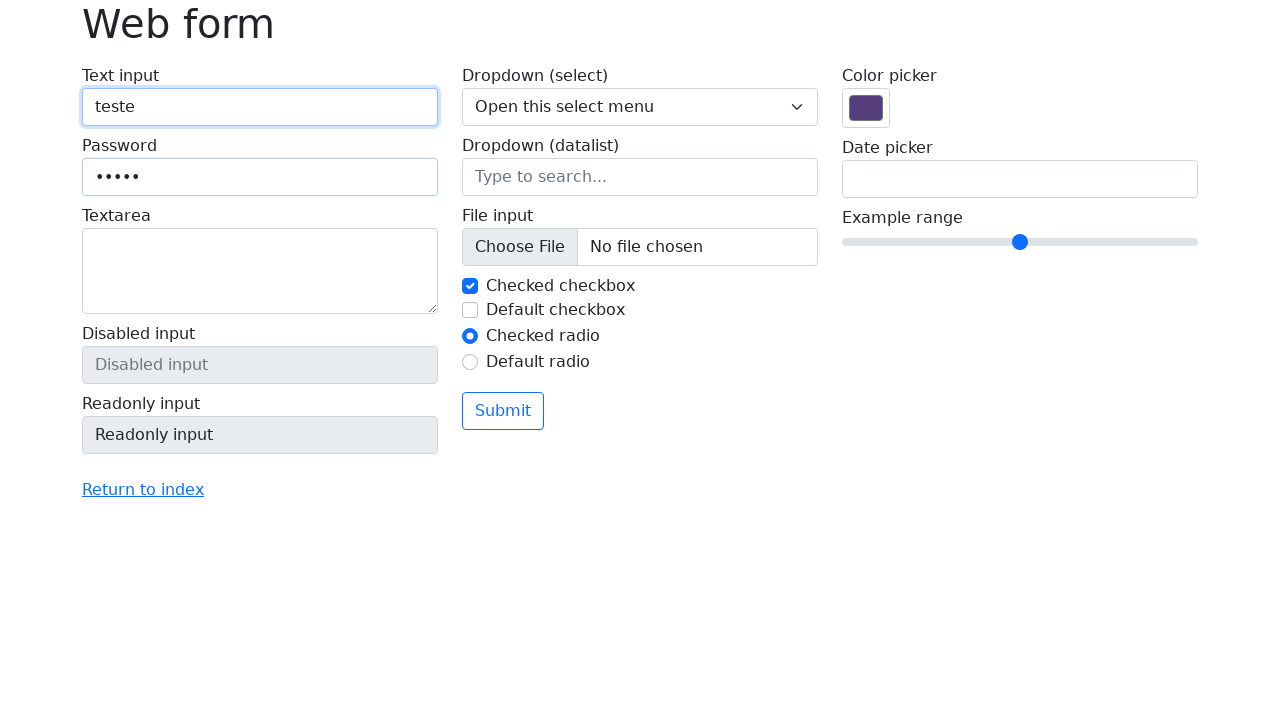

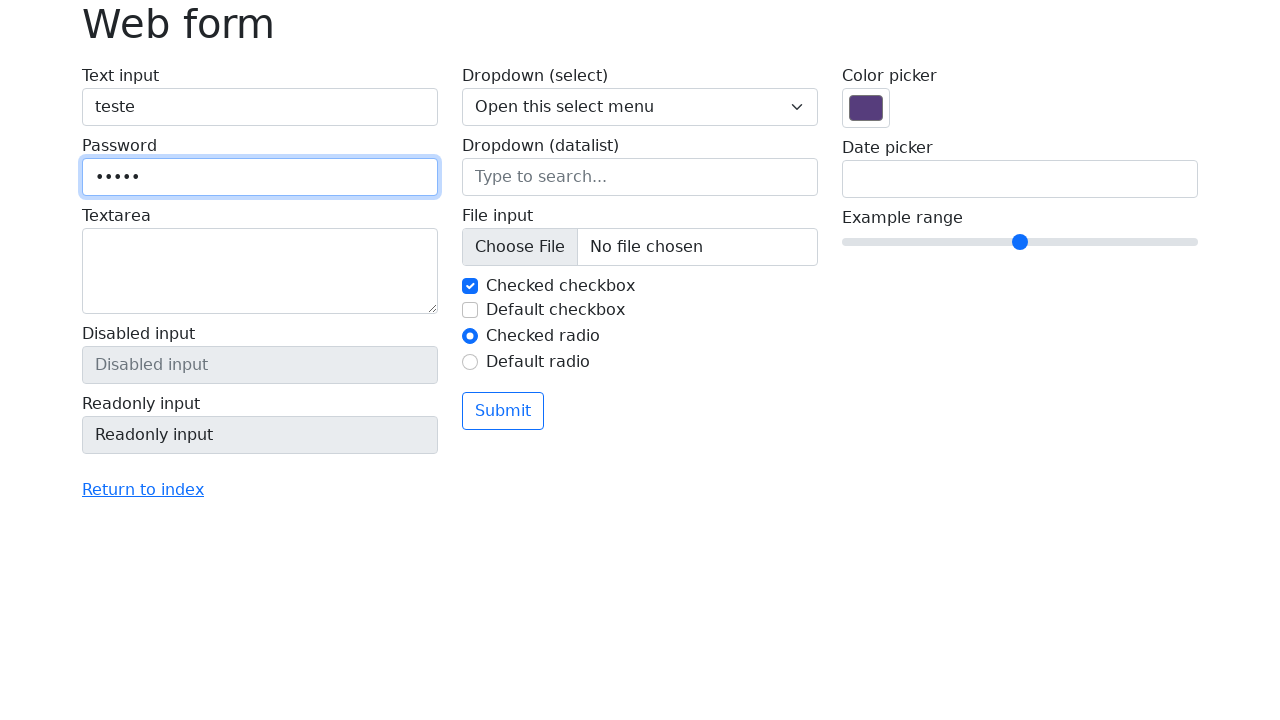